Tests JavaScript confirmation alert handling by clicking a button to trigger a confirmation dialog, accepting it, and verifying the result message on the page.

Starting URL: http://the-internet.herokuapp.com/javascript_alerts

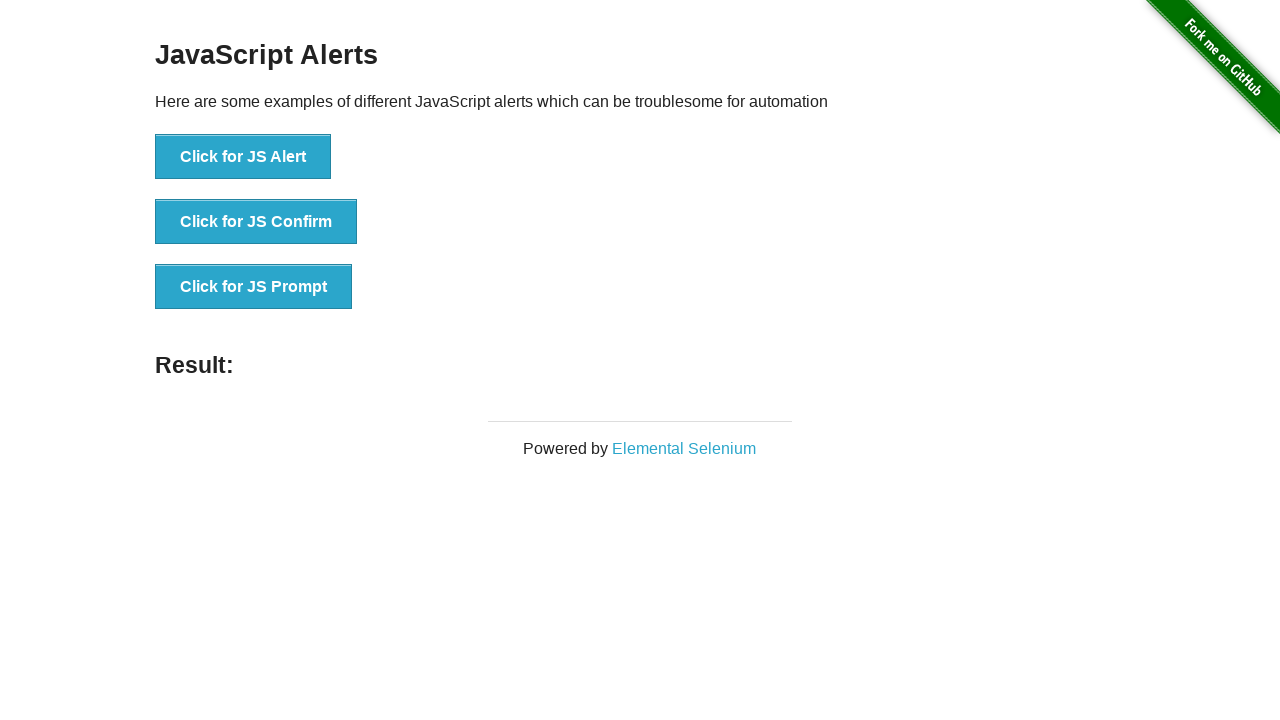

Clicked the second button to trigger JavaScript confirmation alert at (256, 222) on button >> nth=1
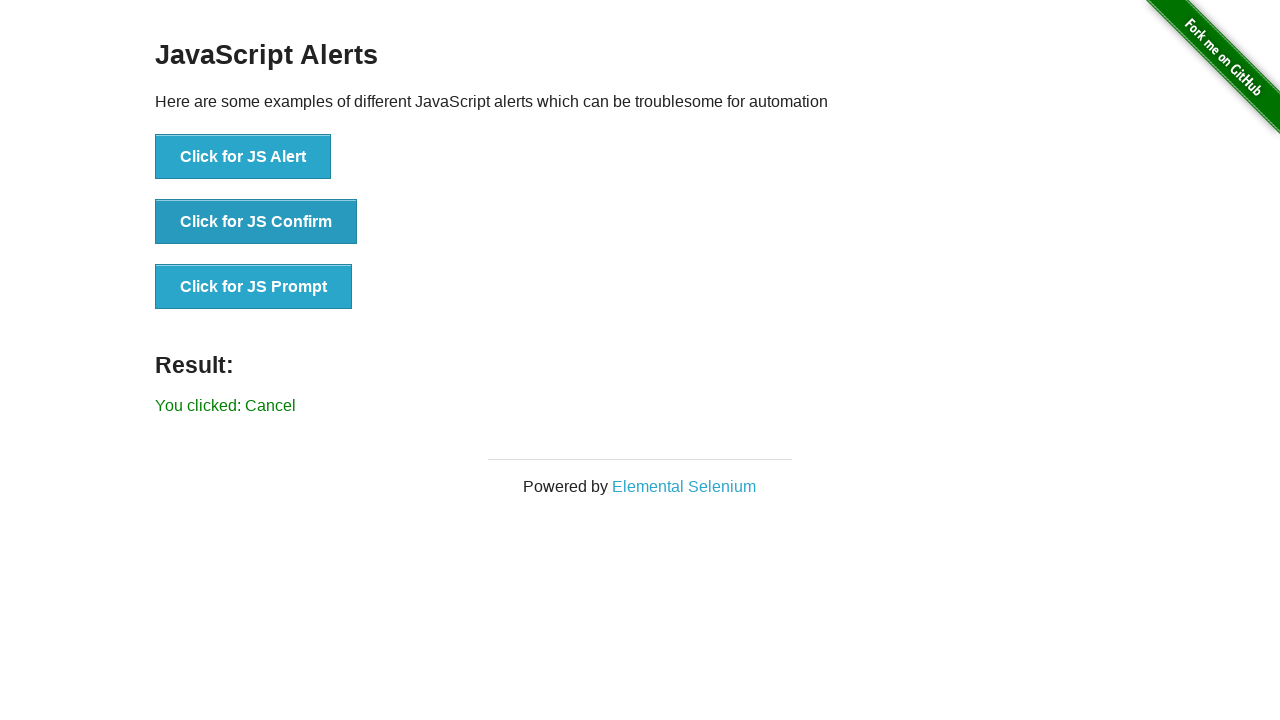

Set up dialog handler to accept confirmation alerts
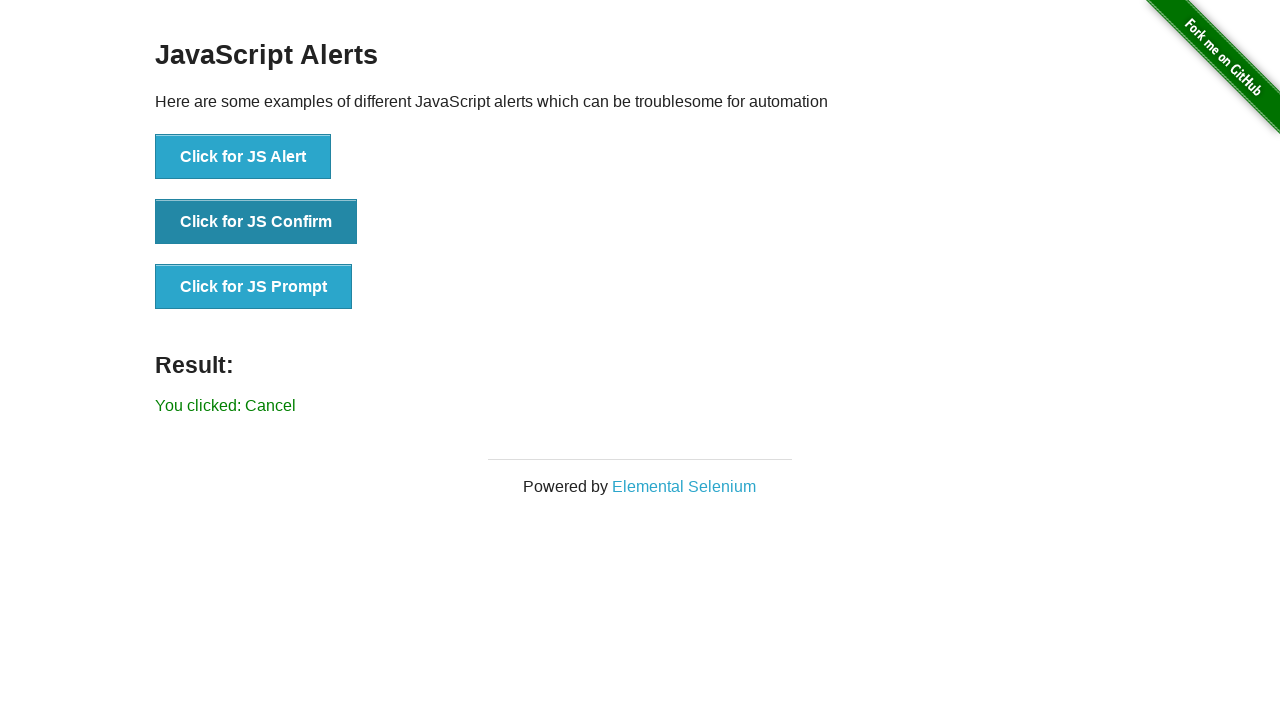

Clicked the second button again to trigger and accept the confirmation dialog at (256, 222) on button >> nth=1
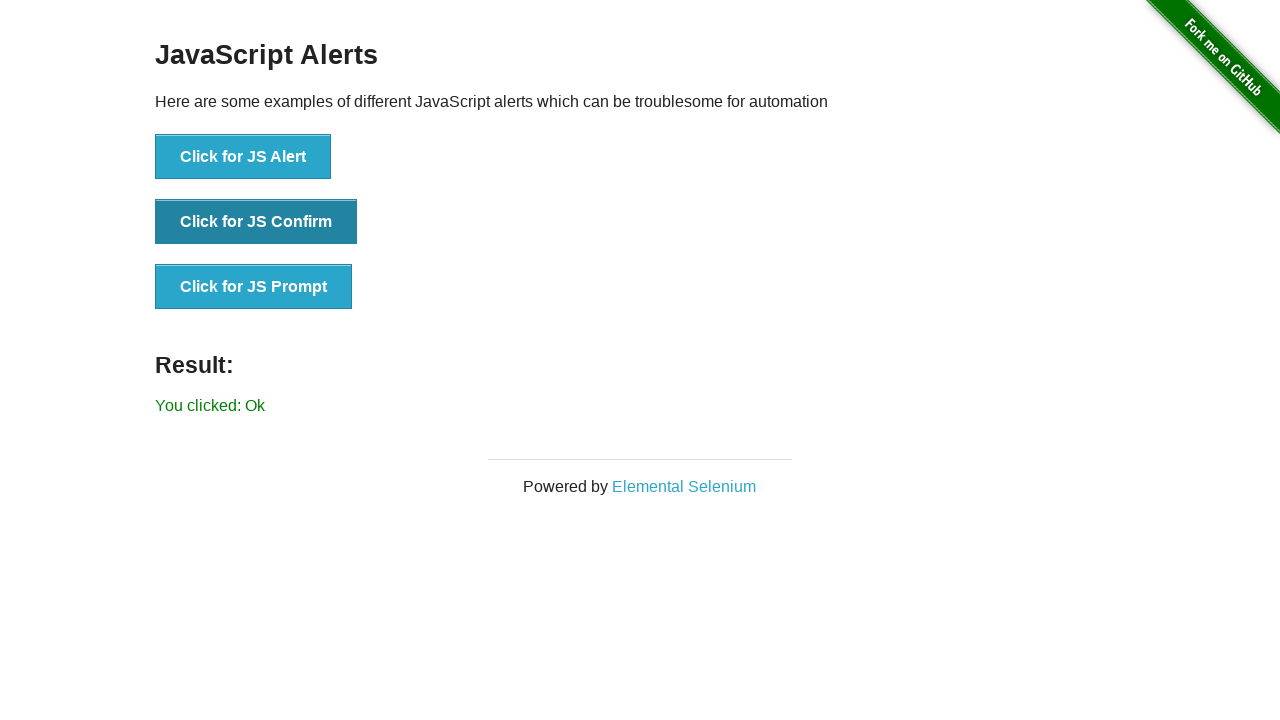

Result message element loaded
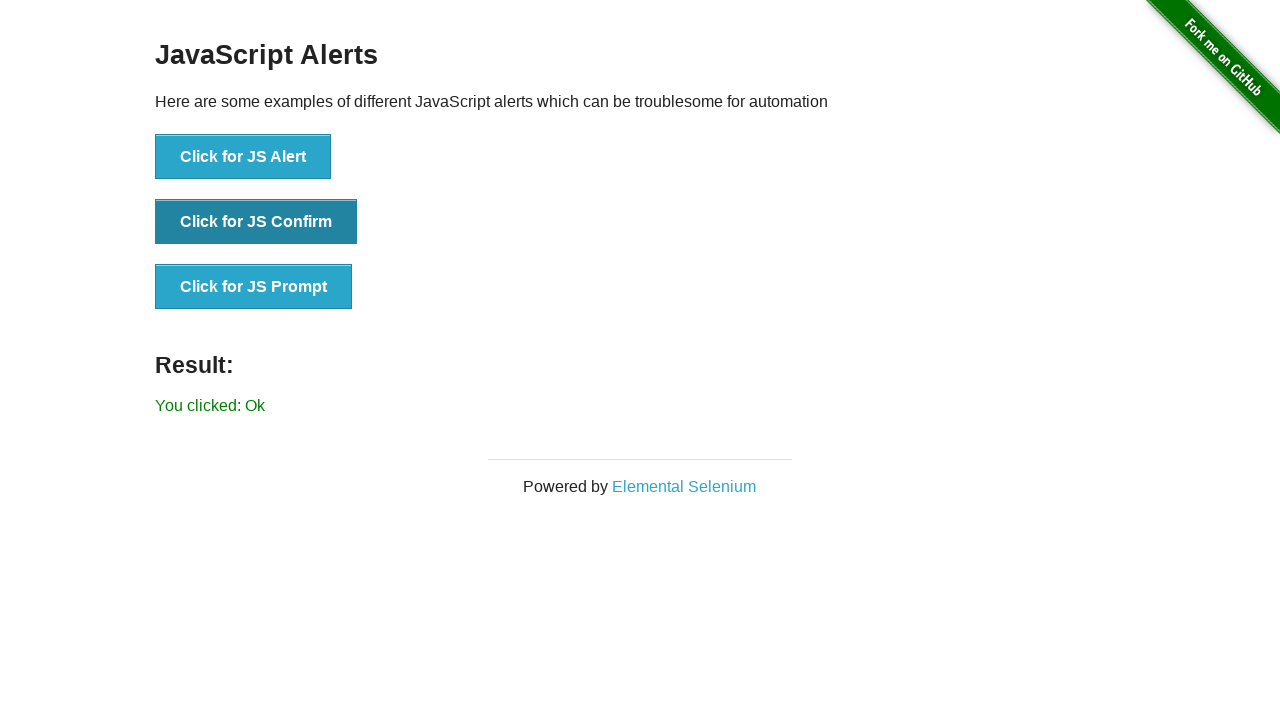

Retrieved result text: 'You clicked: Ok'
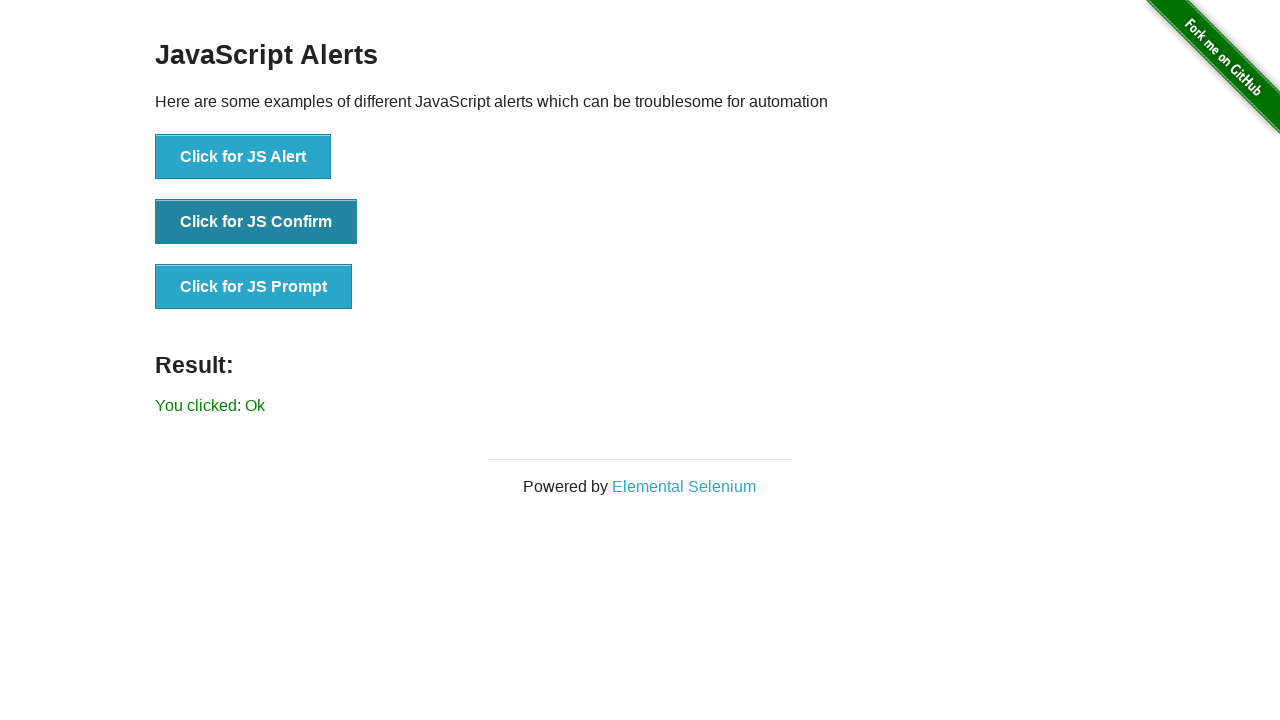

Verified result text matches expected value 'You clicked: Ok'
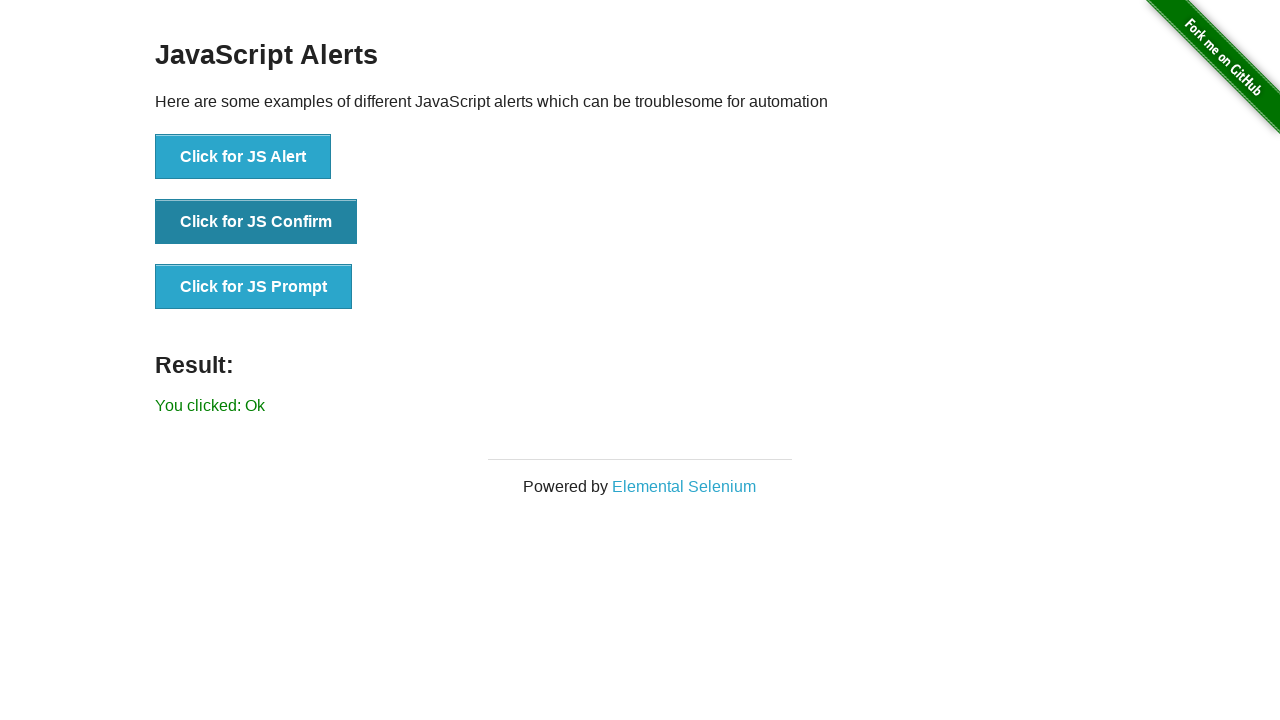

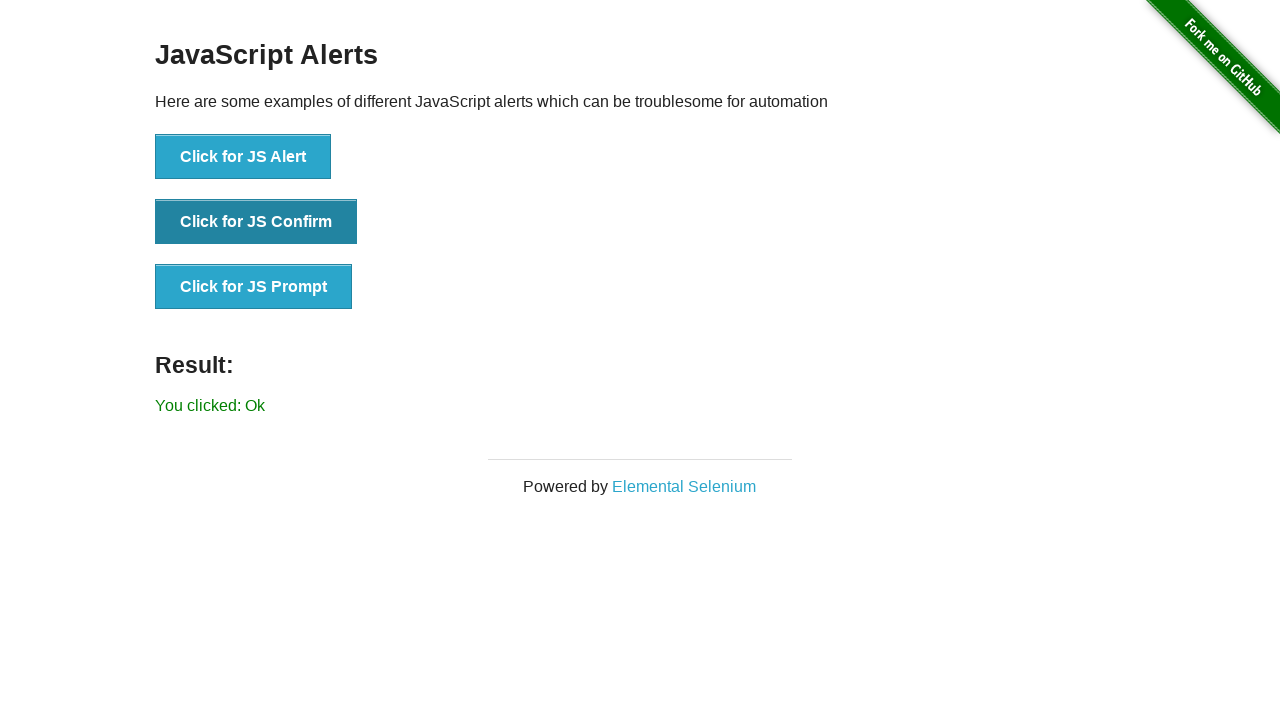